Tests login form validation by leaving the username field empty, filling only the password, and verifying that the appropriate error message "Username is required" is displayed.

Starting URL: https://www.saucedemo.com/

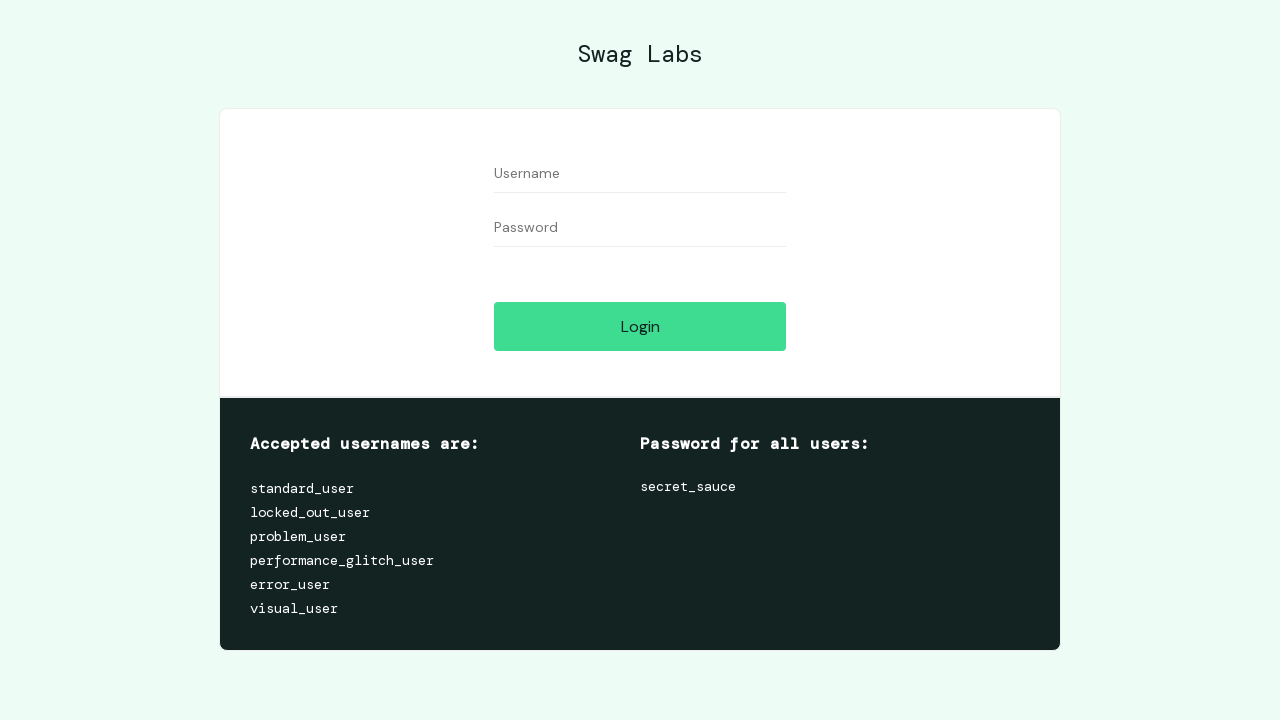

Waited for username field to be visible
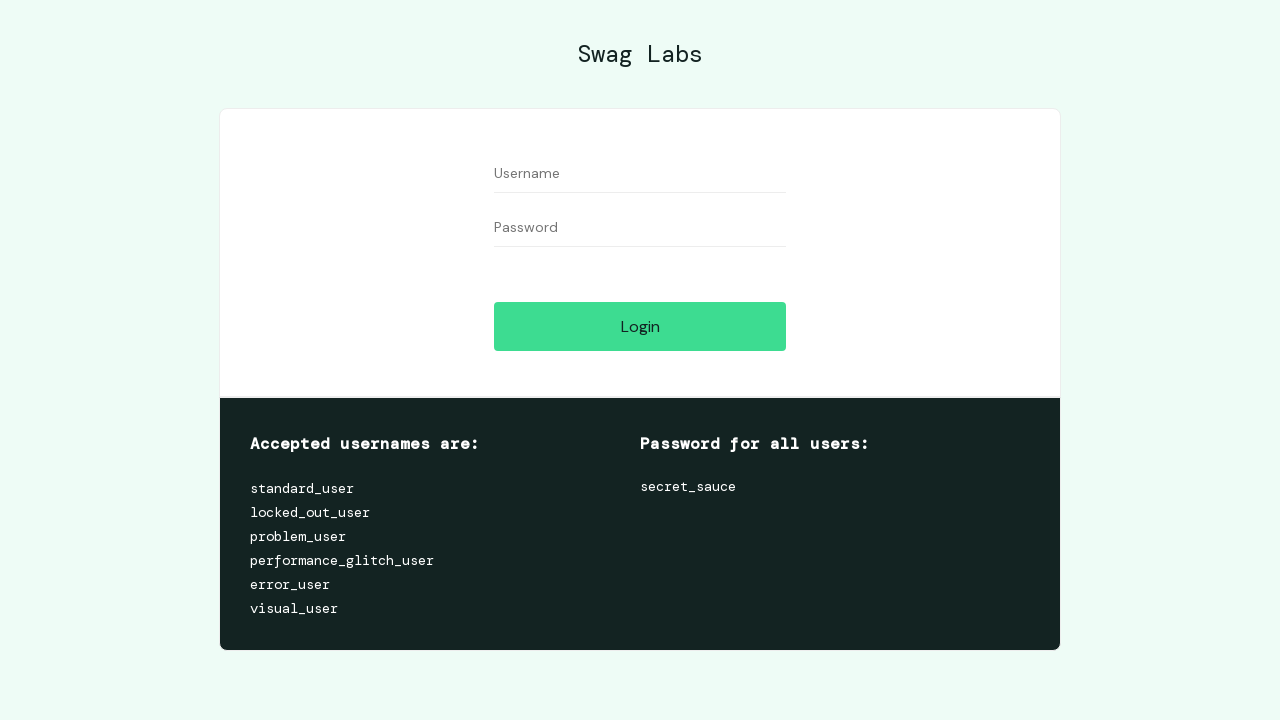

Clicked on password field at (640, 228) on [data-test='password']
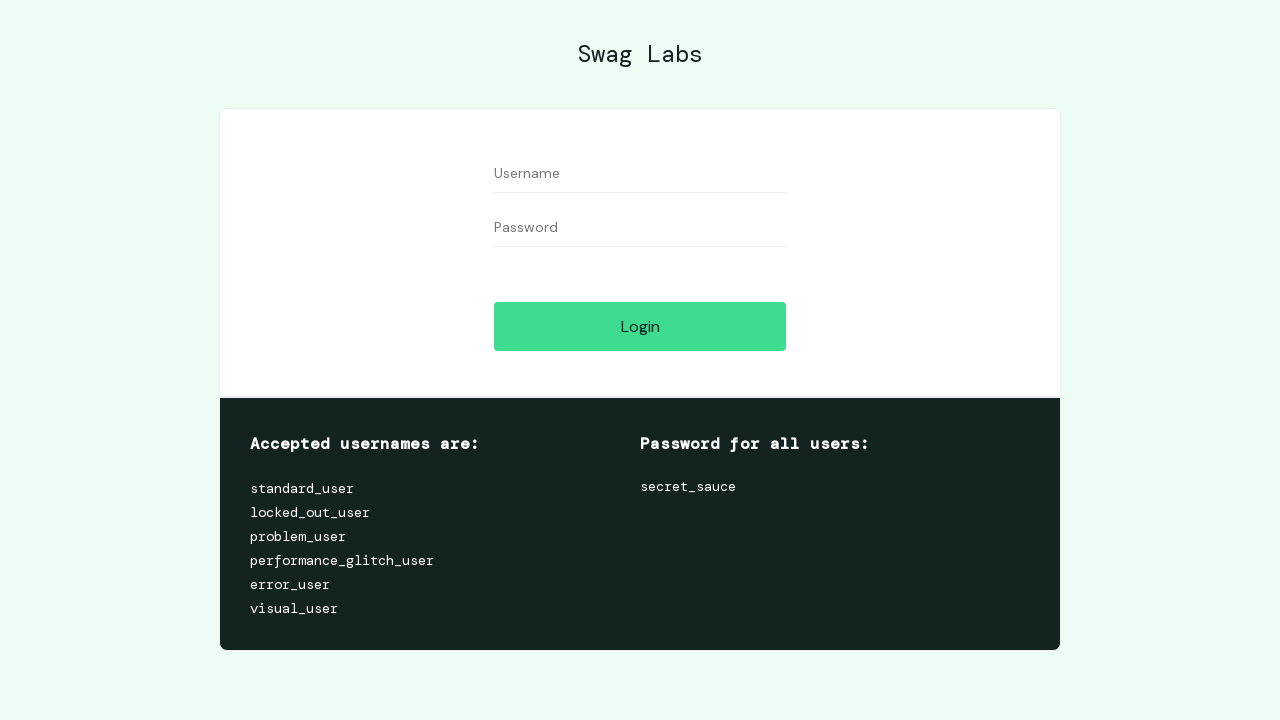

Waited for password field to be visible
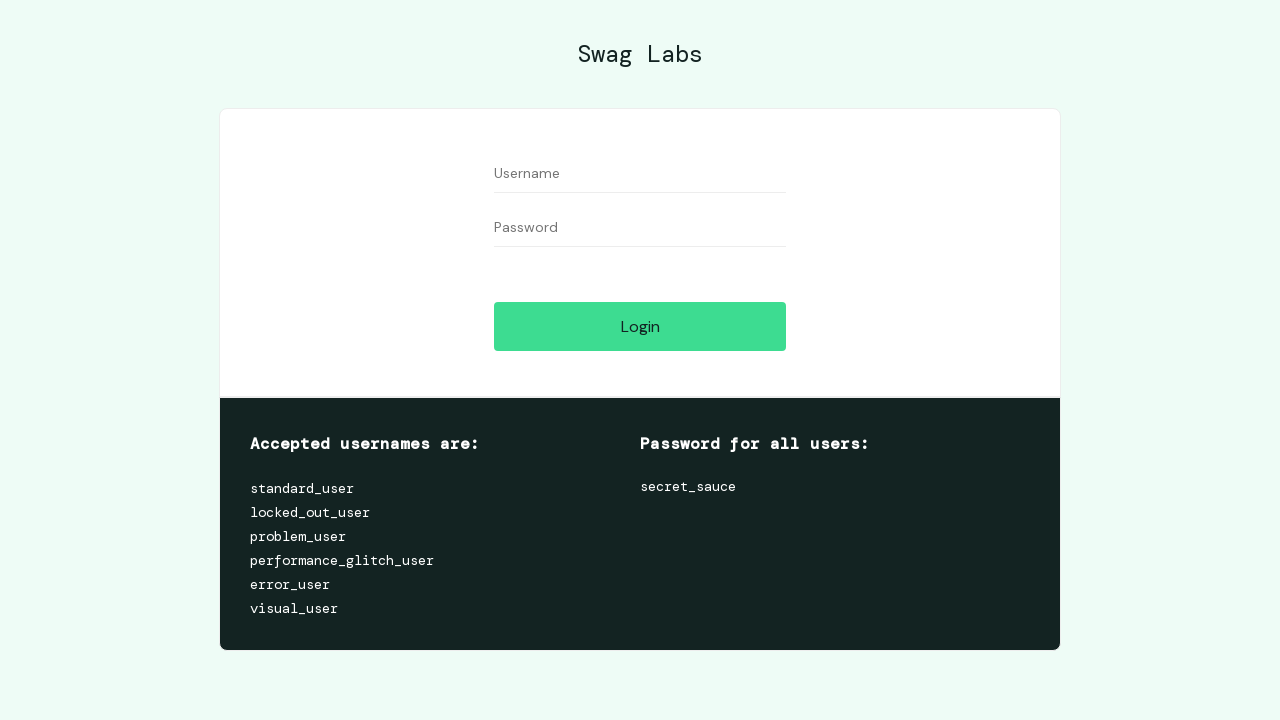

Clicked on password field again at (640, 228) on [data-test='password']
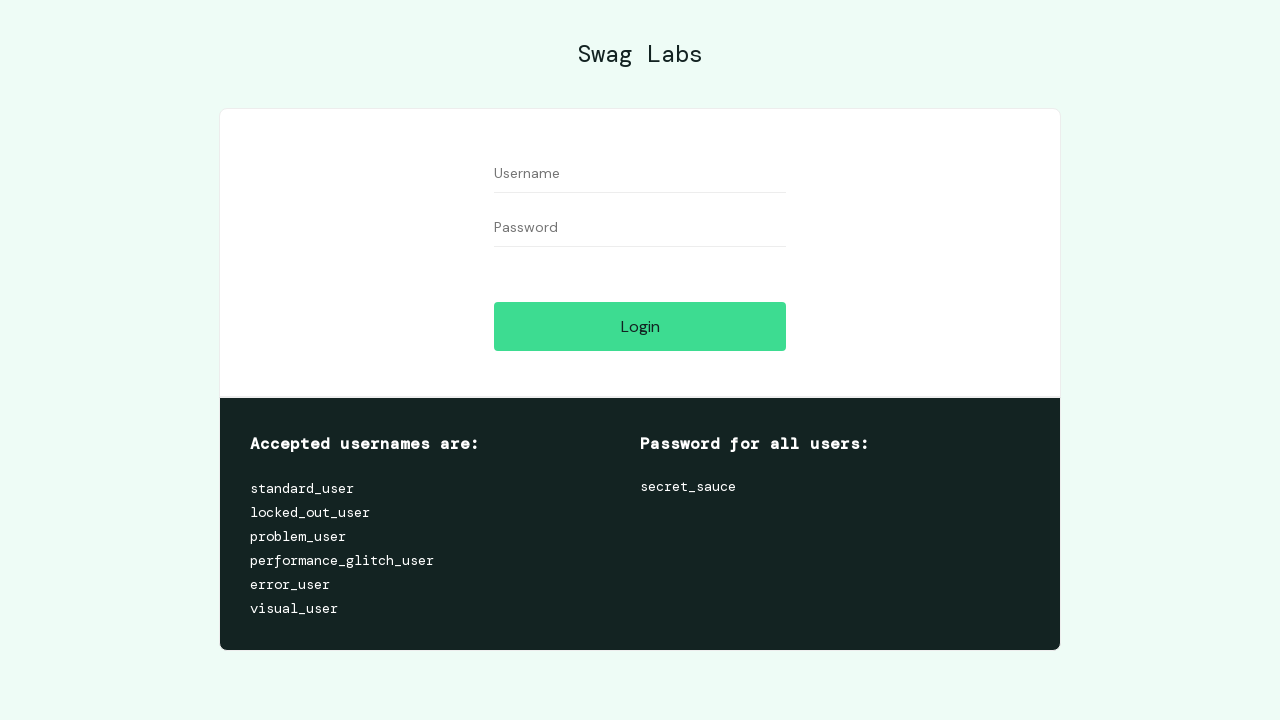

Filled password field with 'secret_sauce' while leaving username empty on [data-test='password']
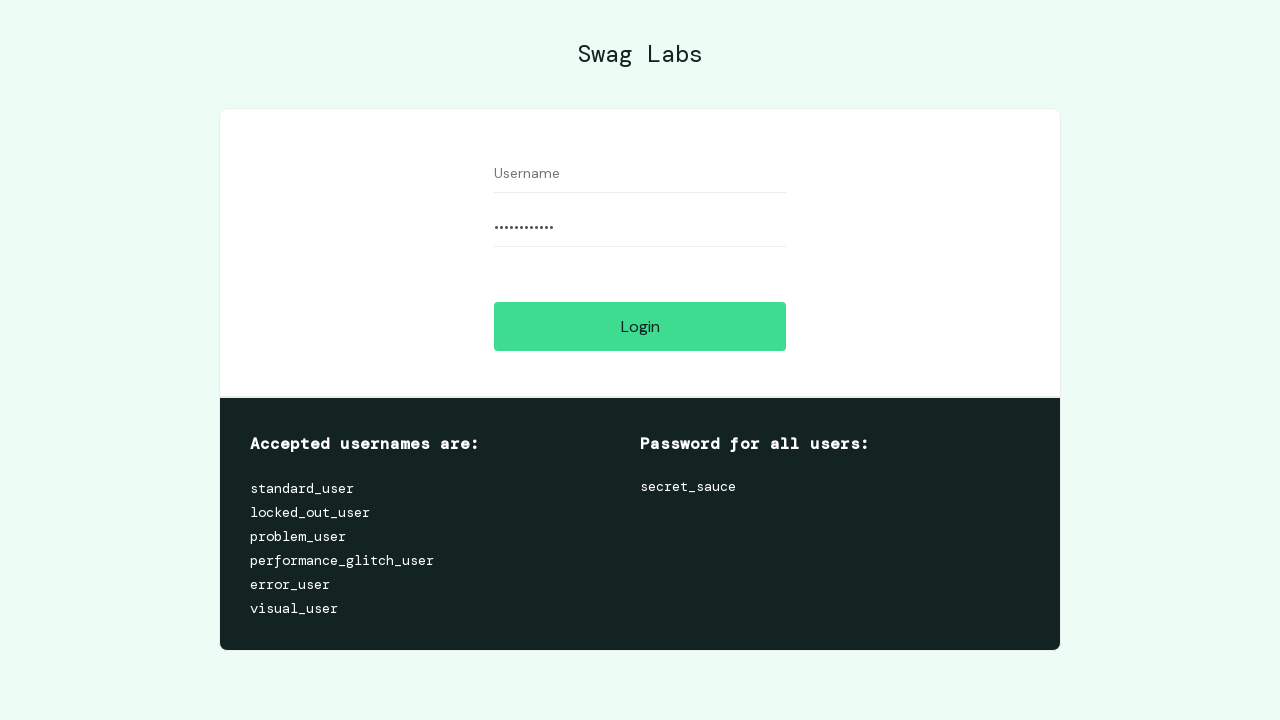

Clicked login button at (640, 326) on [data-test='login-button']
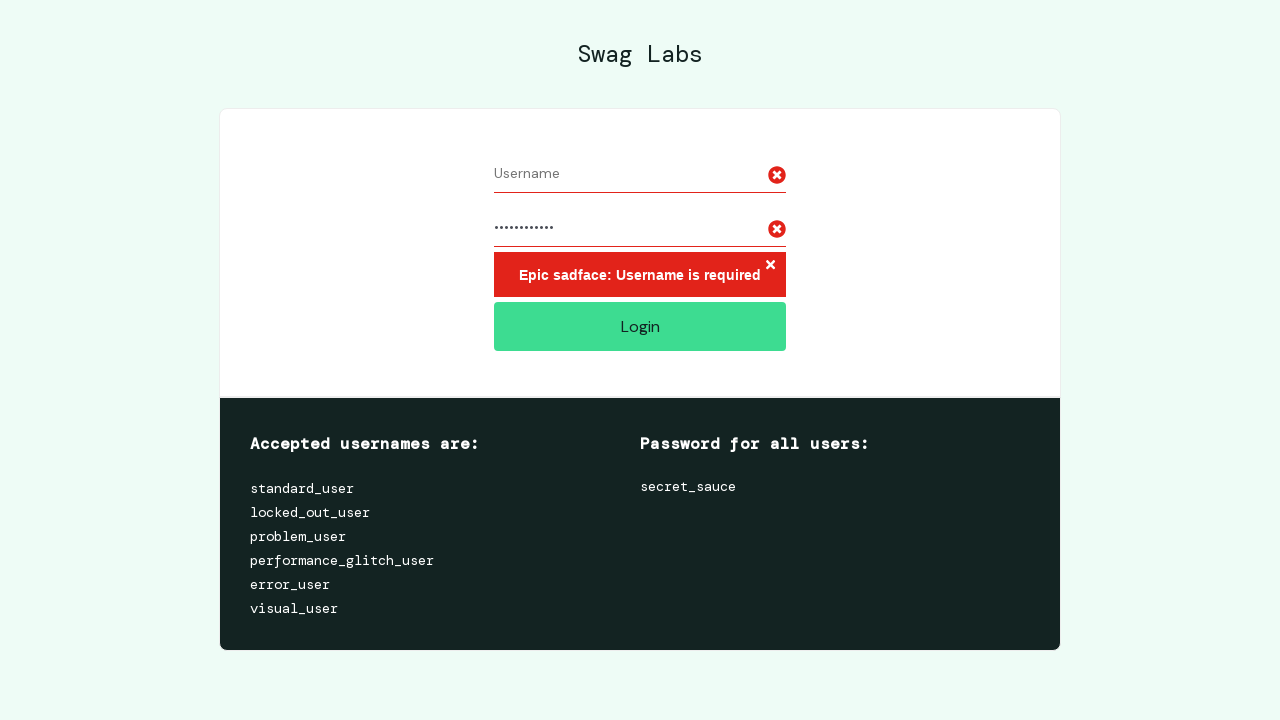

Located error message element
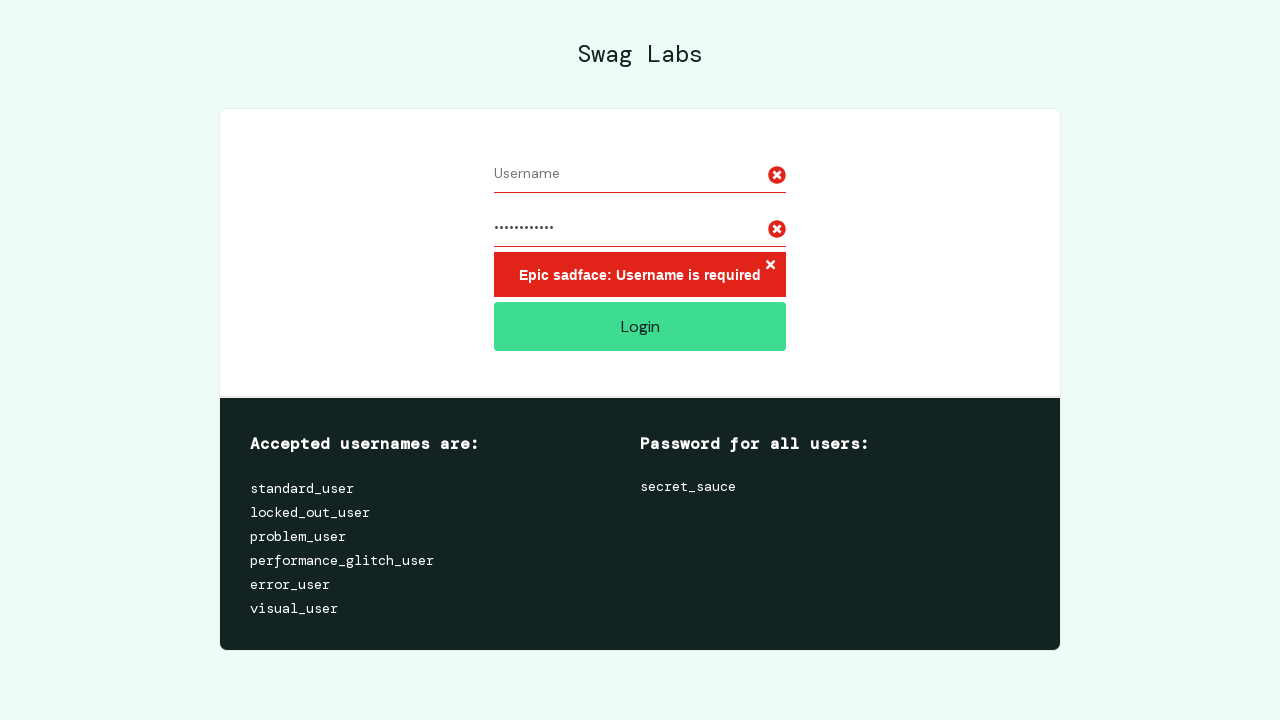

Verified error message displays 'Epic sadface: Username is required'
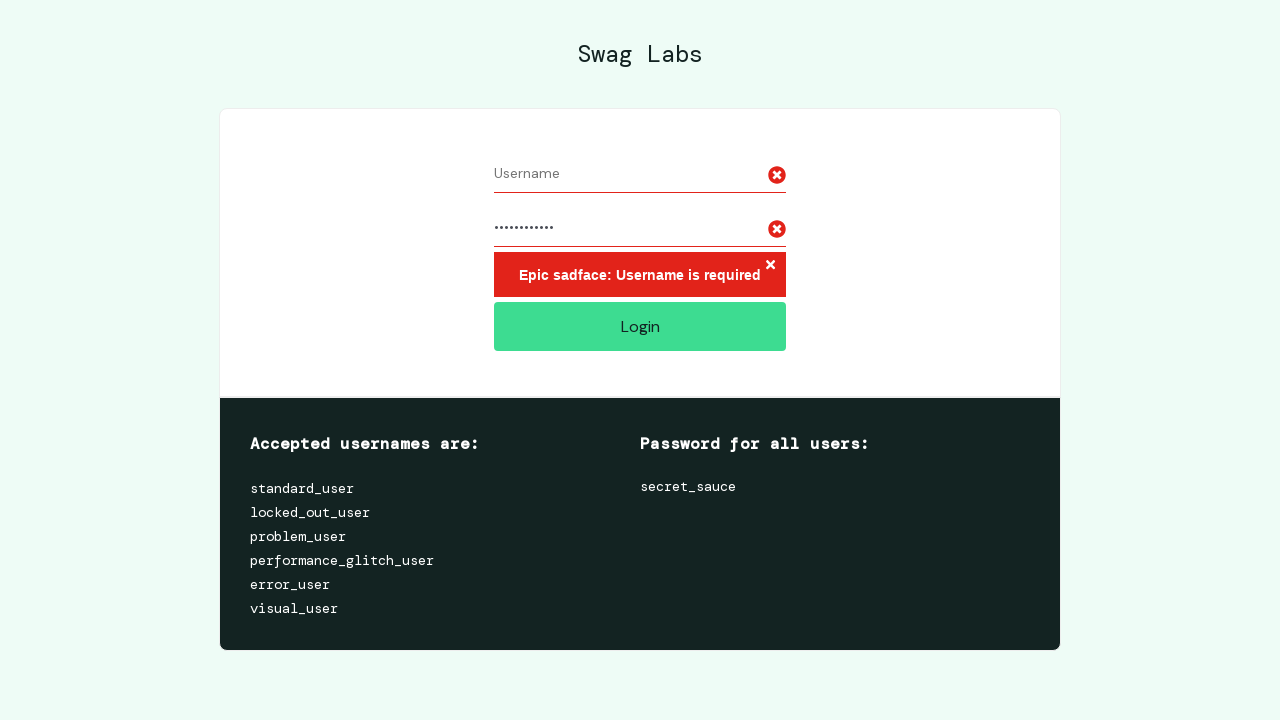

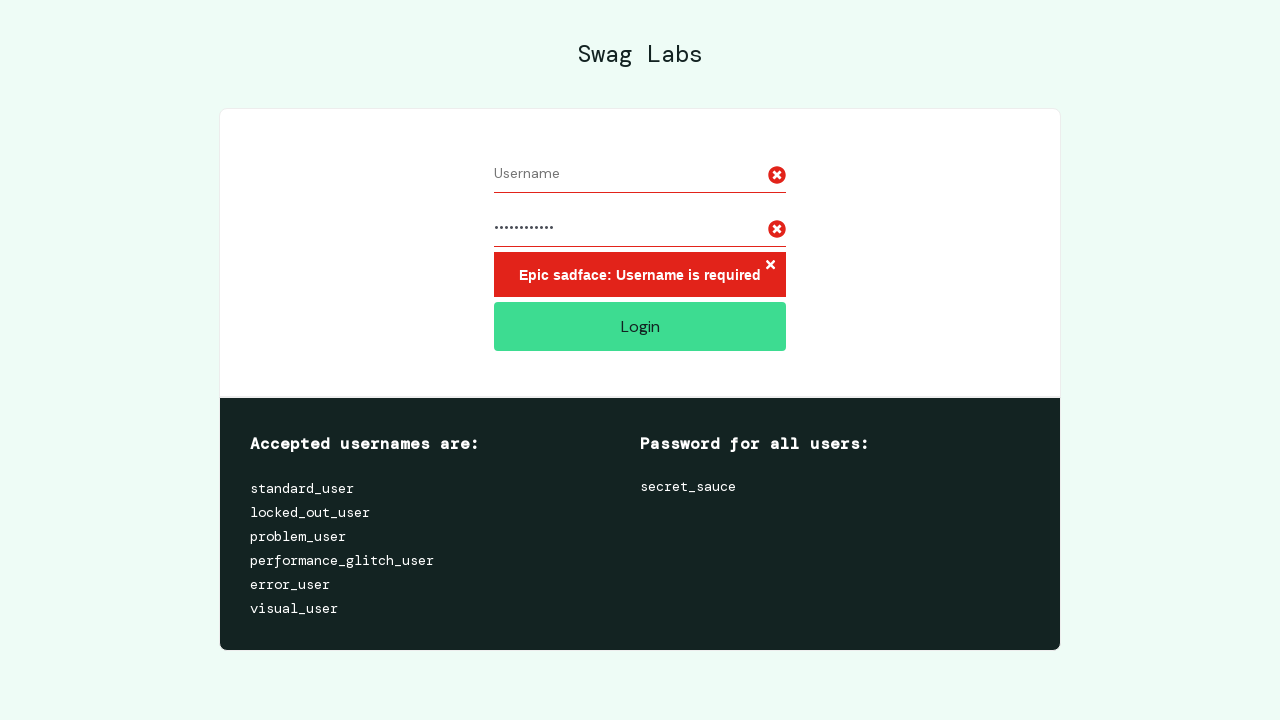